Searches for 'Apple' category via mega menu and verifies the category page title displays correctly.

Starting URL: https://ecommerce-playground.lambdatest.io/

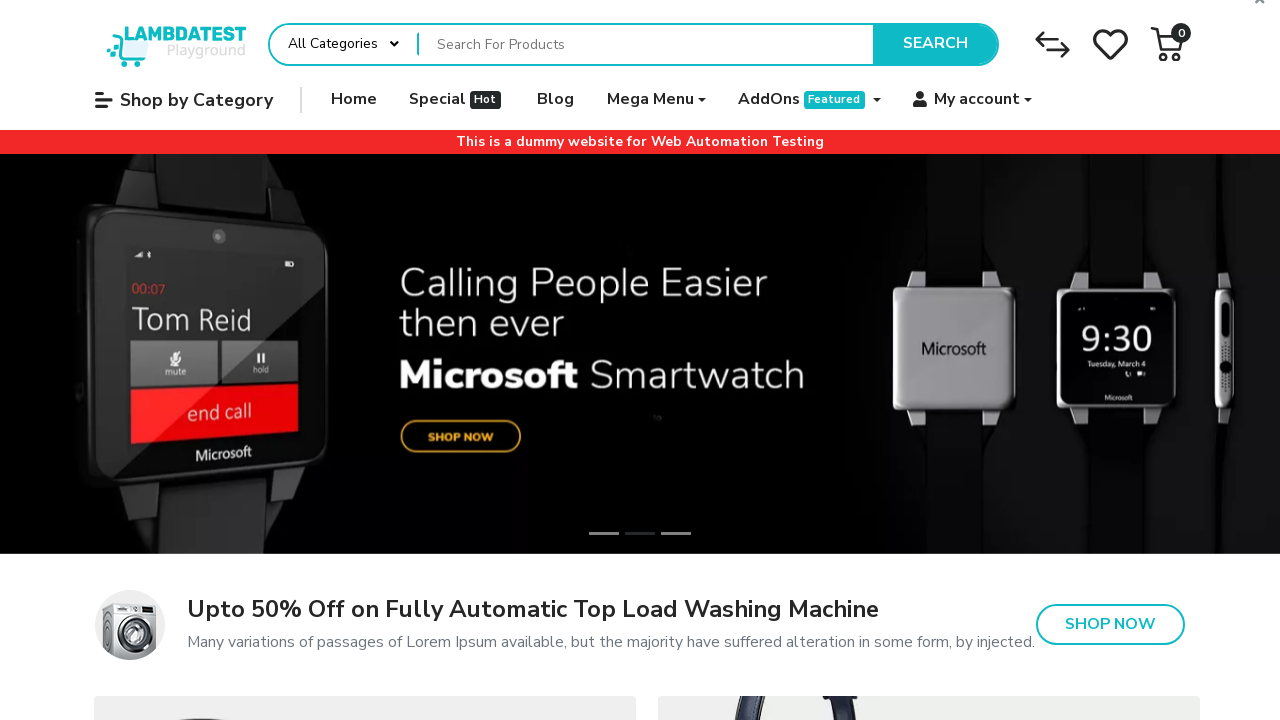

Hovered over Mega Menu to open dropdown at (650, 100) on span.title >> internal:has-text="Mega Menu"i
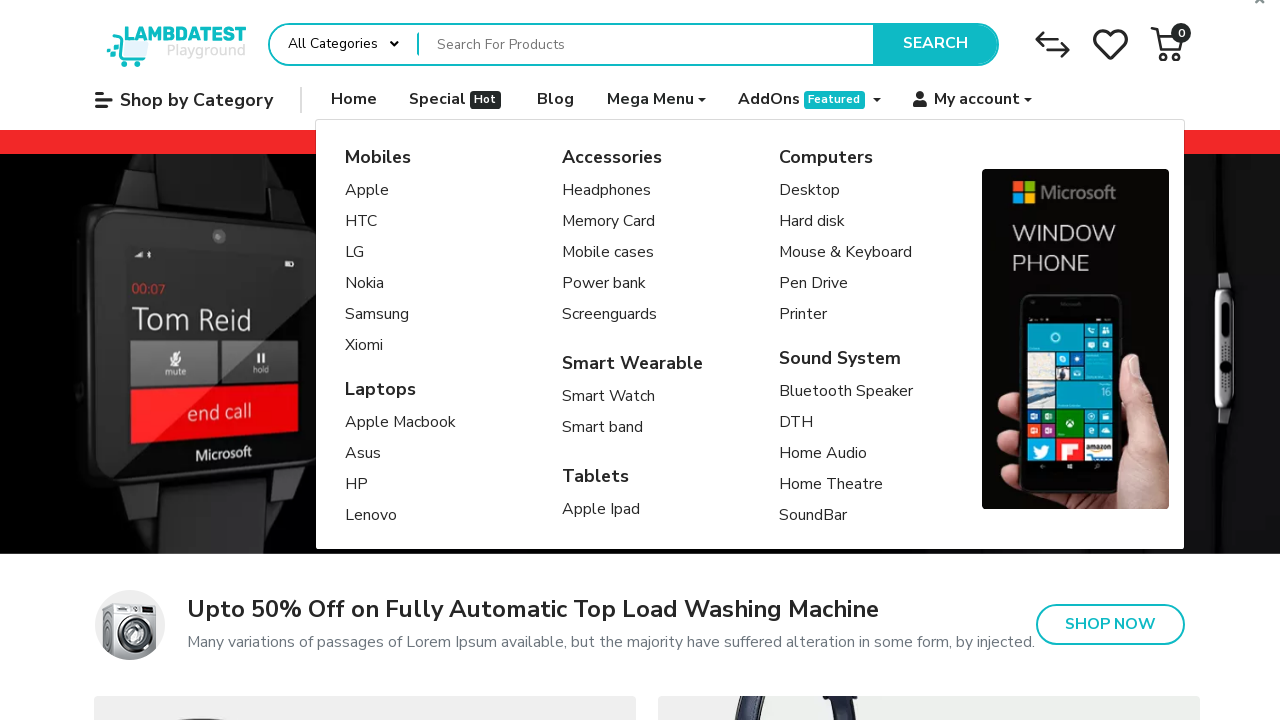

Clicked on Apple category link at (377, 191) on a[title="Apple"]
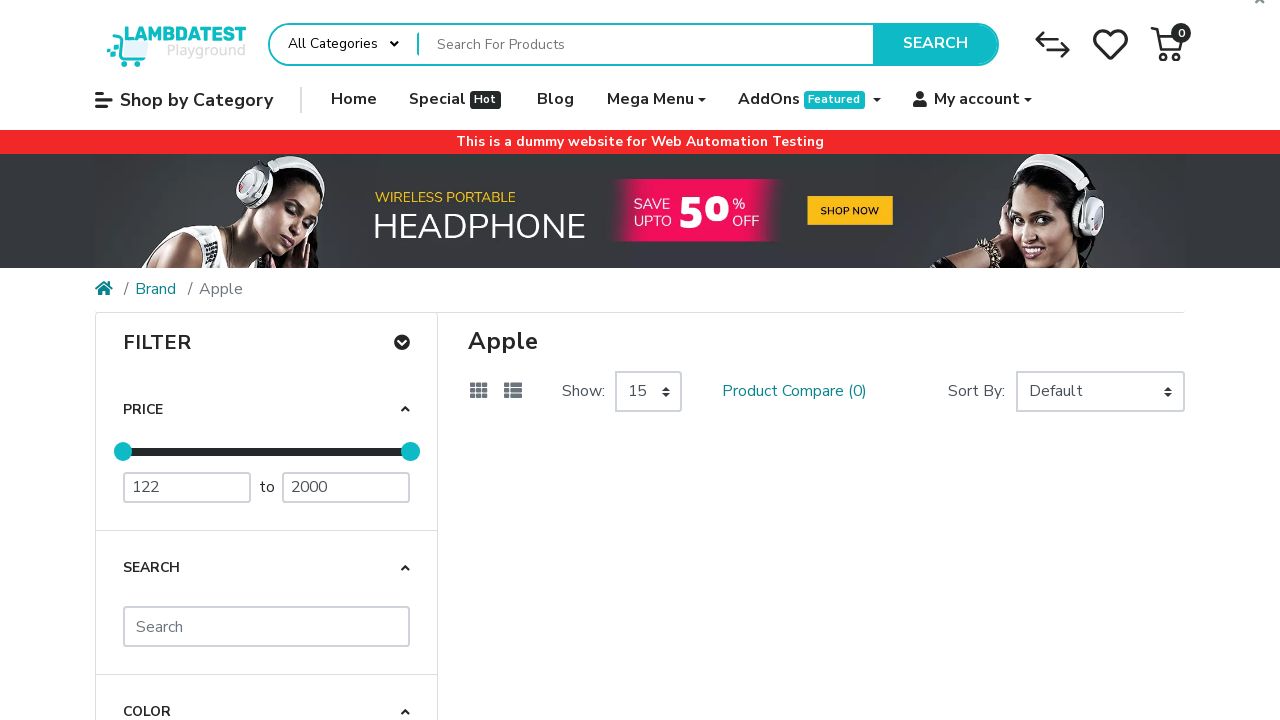

Category page title loaded successfully
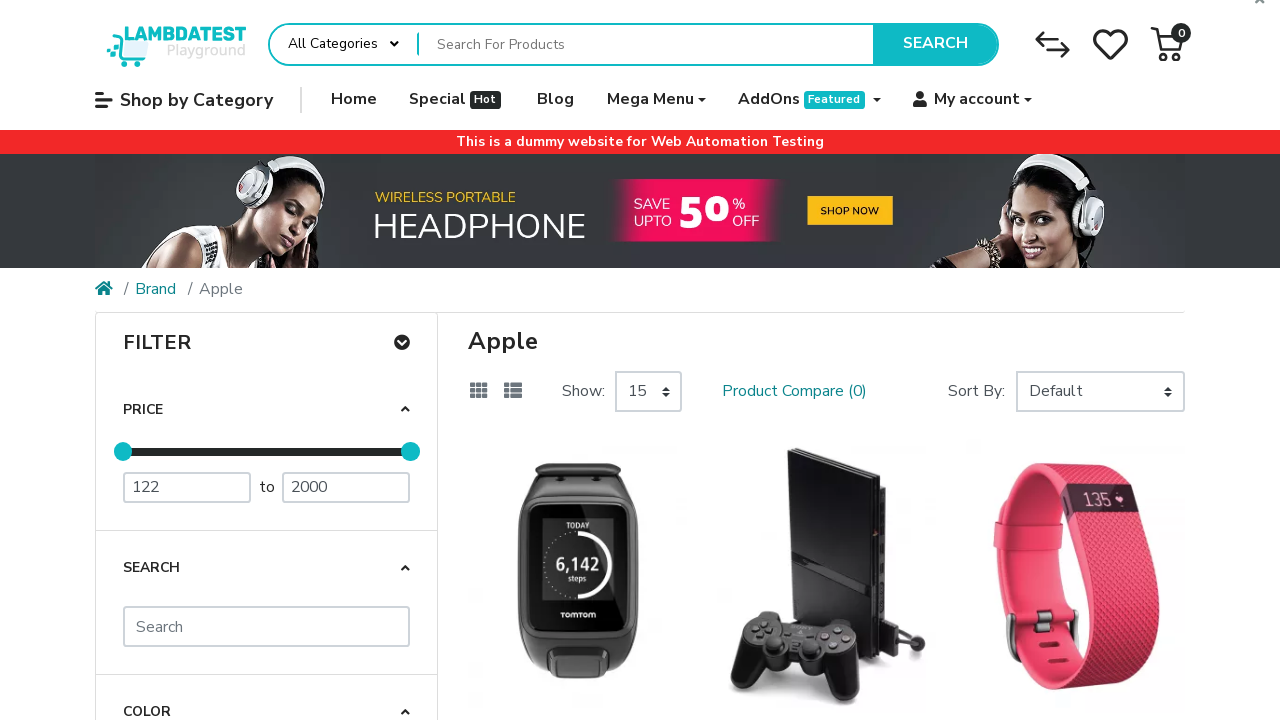

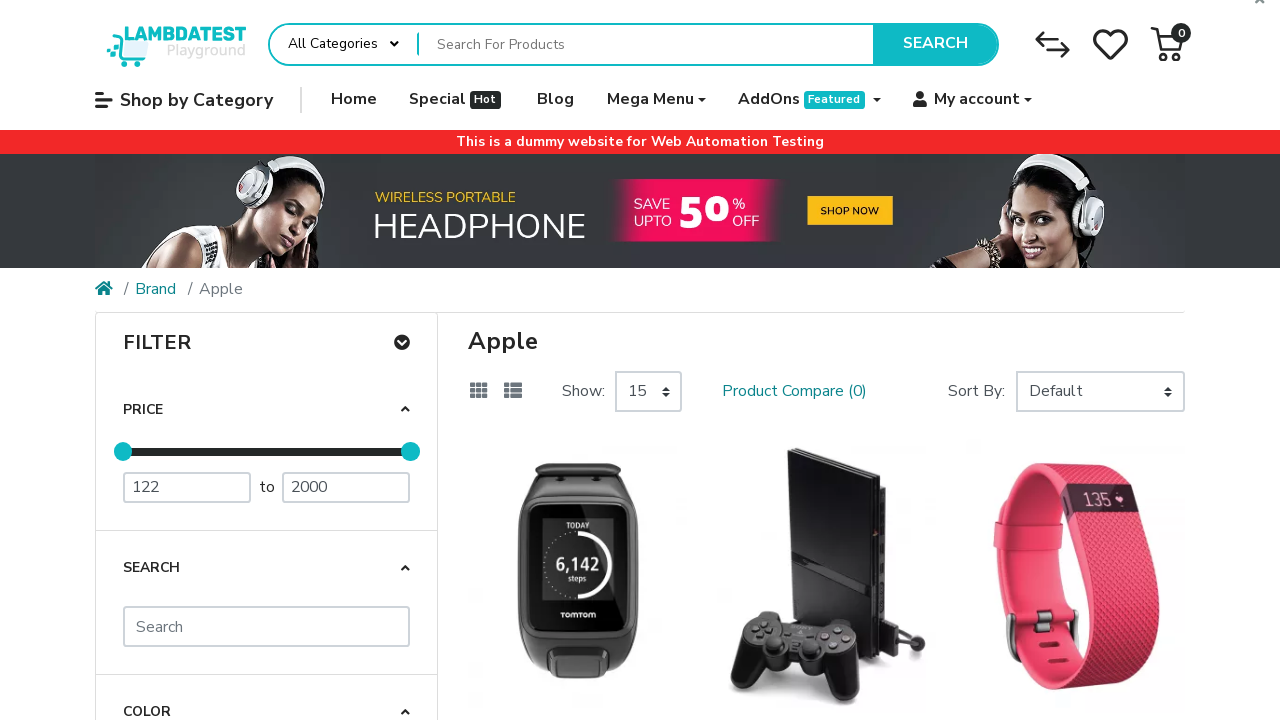